Tests the add/remove functionality by clicking the Add button to make the Remove button appear, then clicking Remove to verify the page title is visible

Starting URL: https://testotomasyonu.com/addremove/

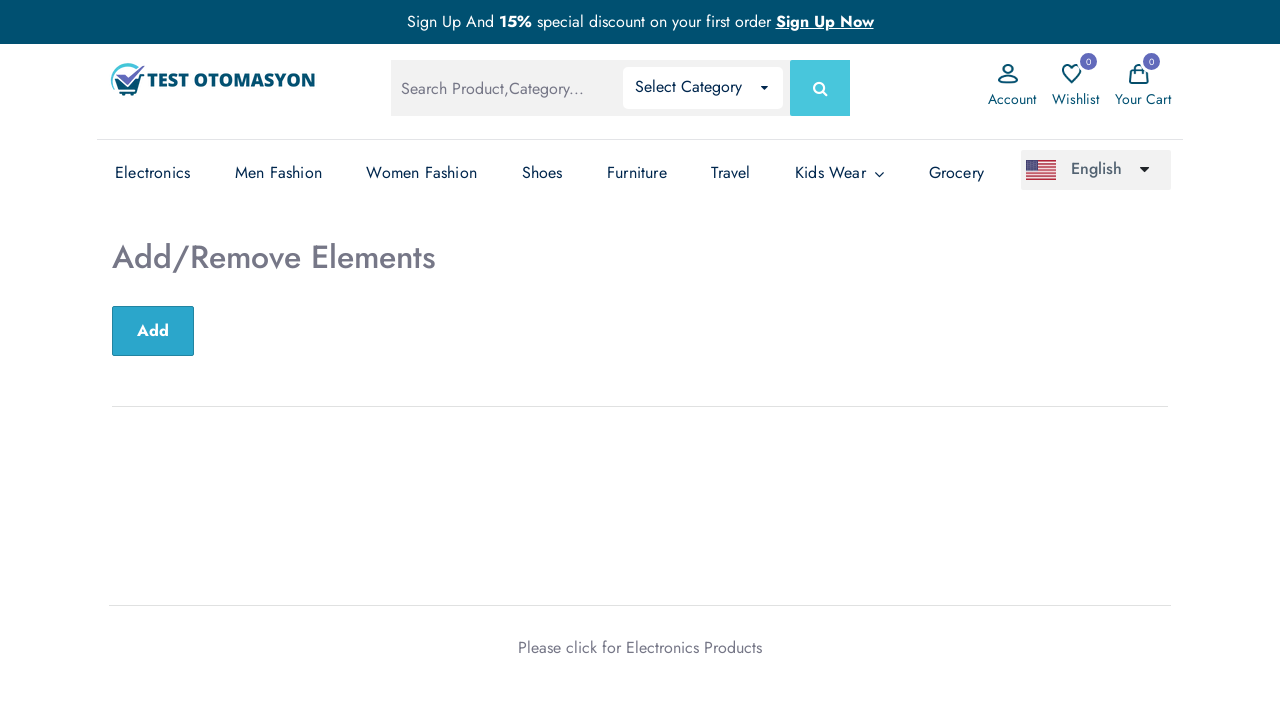

Clicked the Add button to make Remove button appear at (153, 331) on button:has-text('Add')
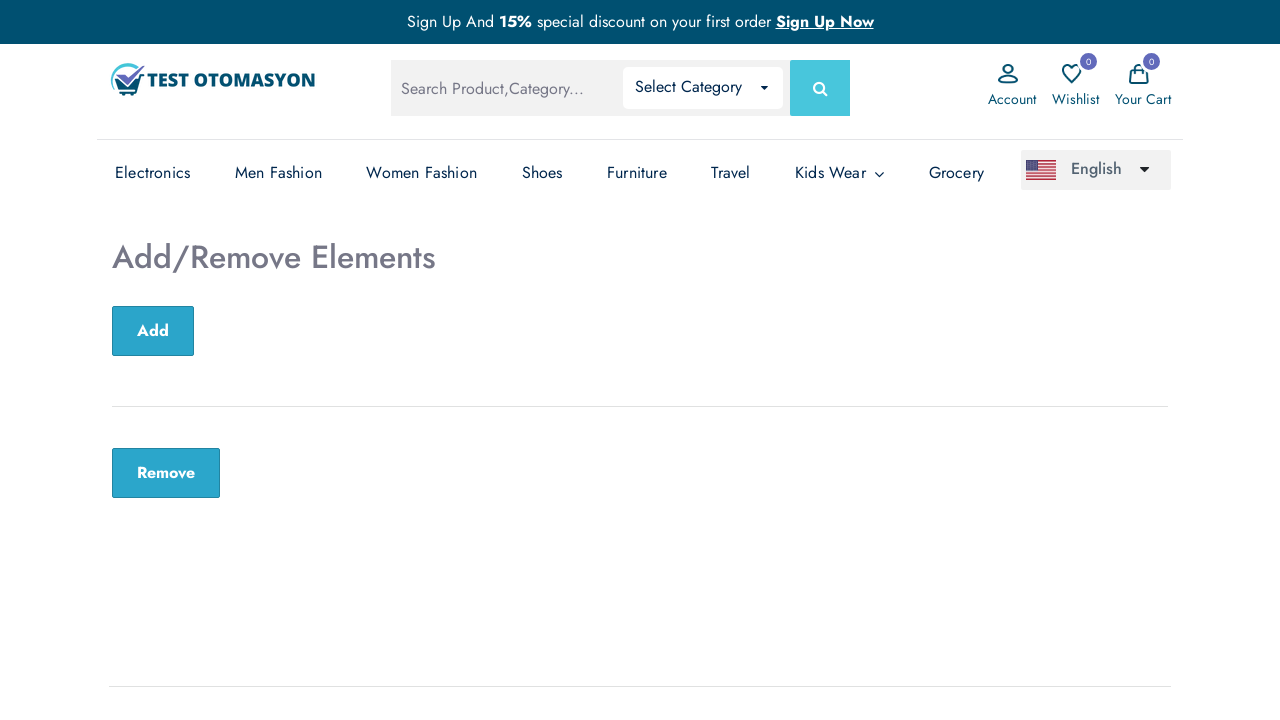

Remove button appeared and is visible
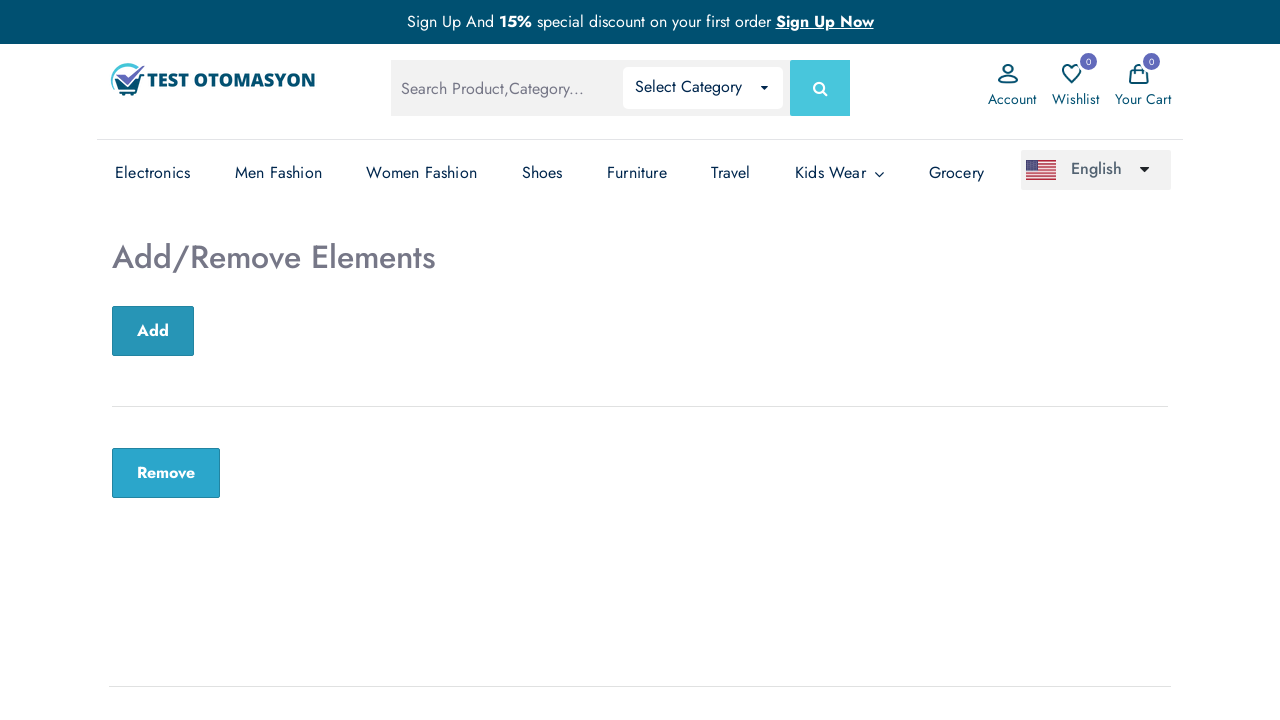

Clicked the Remove button at (166, 473) on button:has-text('Remove')
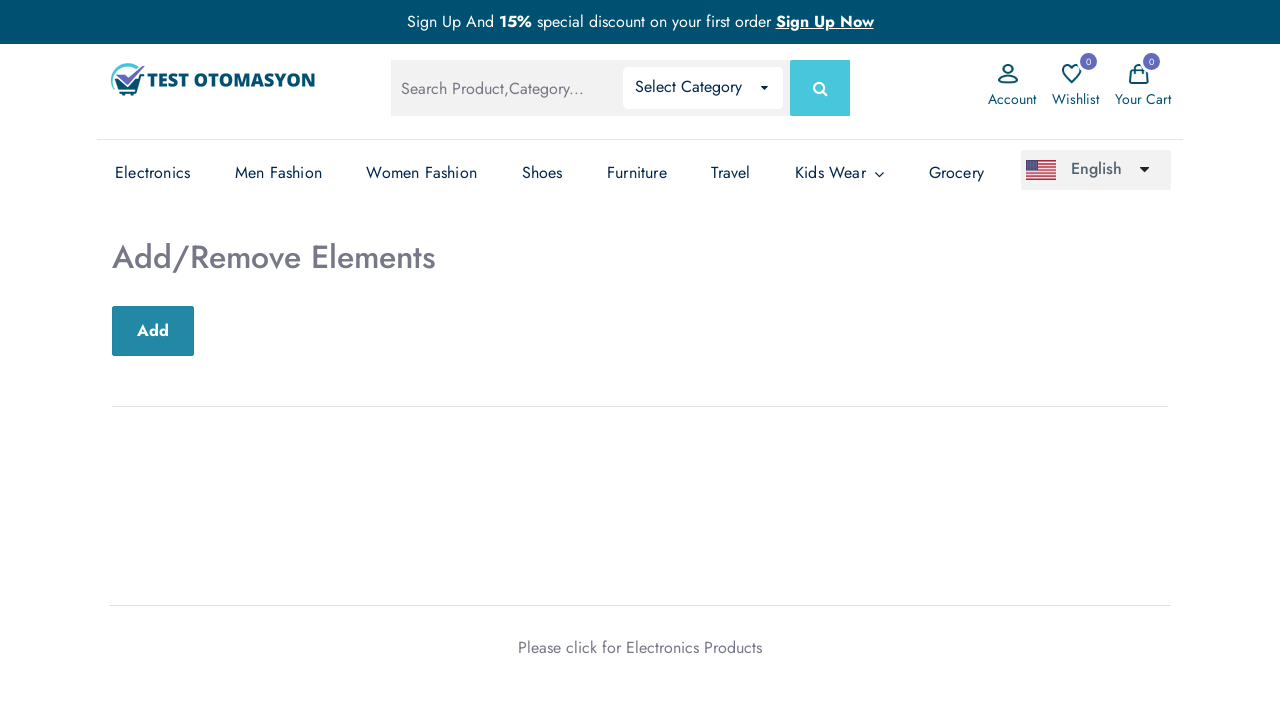

Verified 'Add/Remove Elements' page title is visible
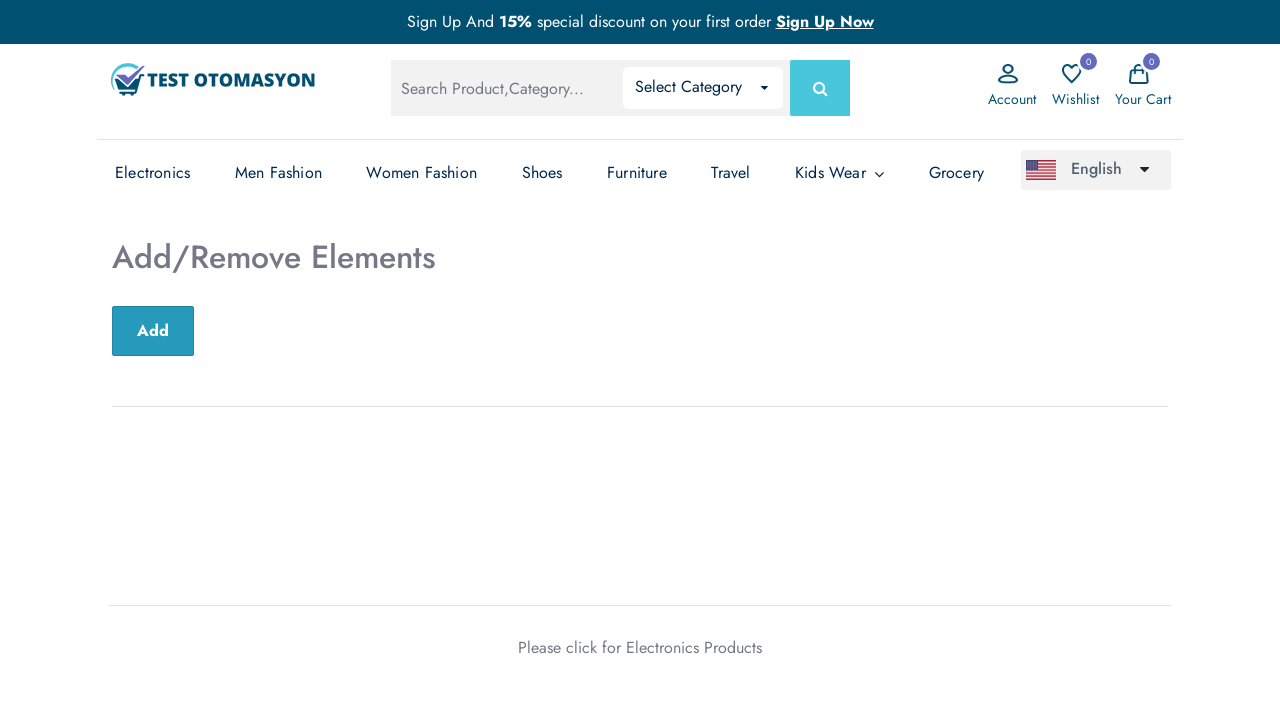

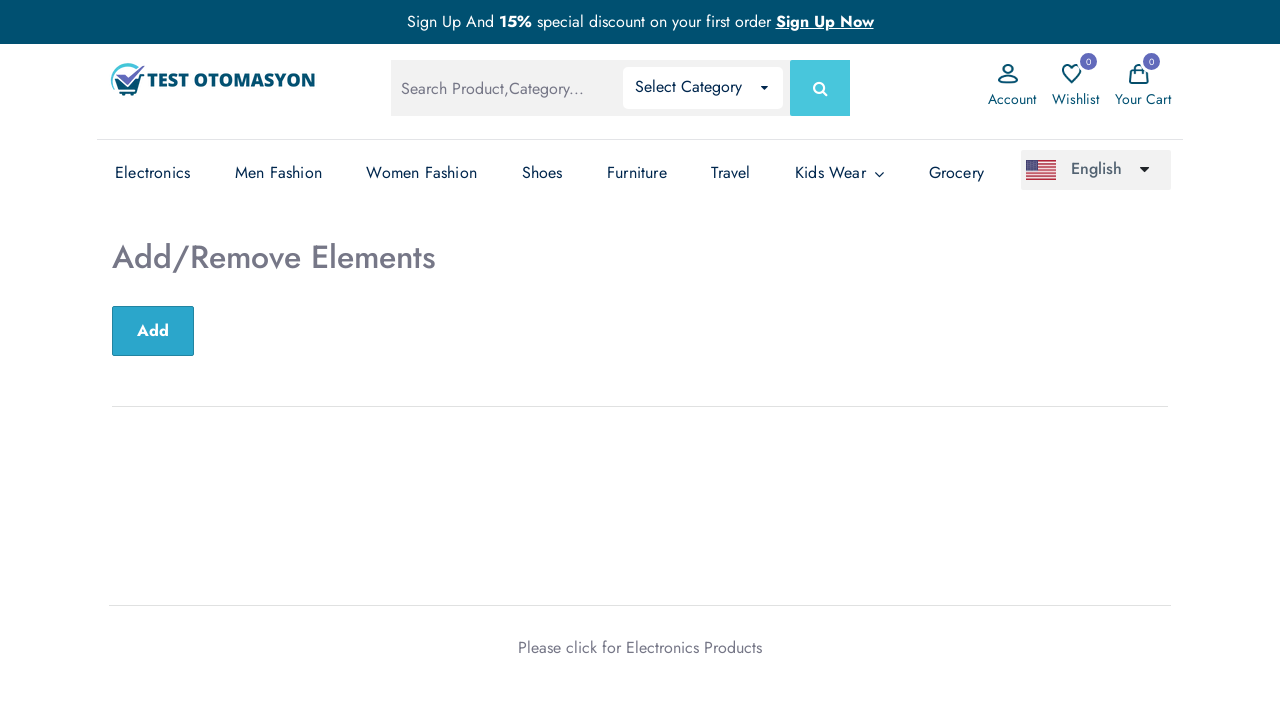